Tests that edits are saved when the input loses focus (blur event).

Starting URL: https://demo.playwright.dev/todomvc

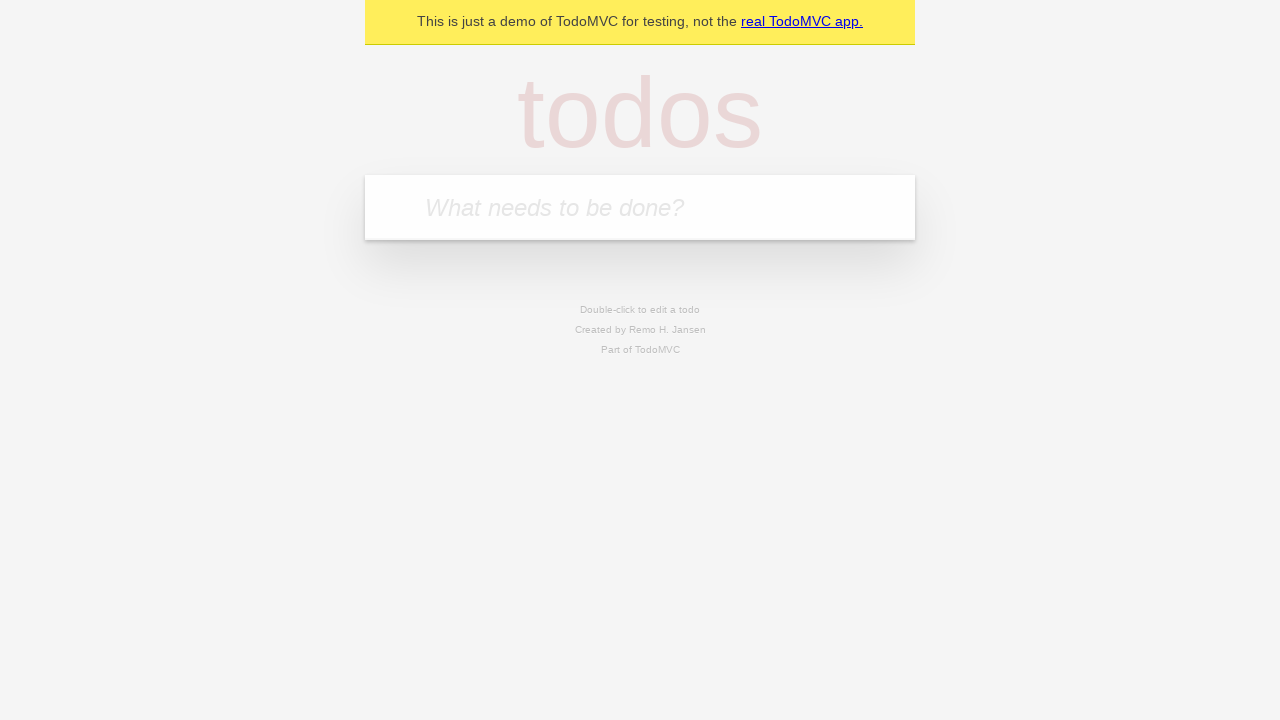

Navigated to TodoMVC demo application
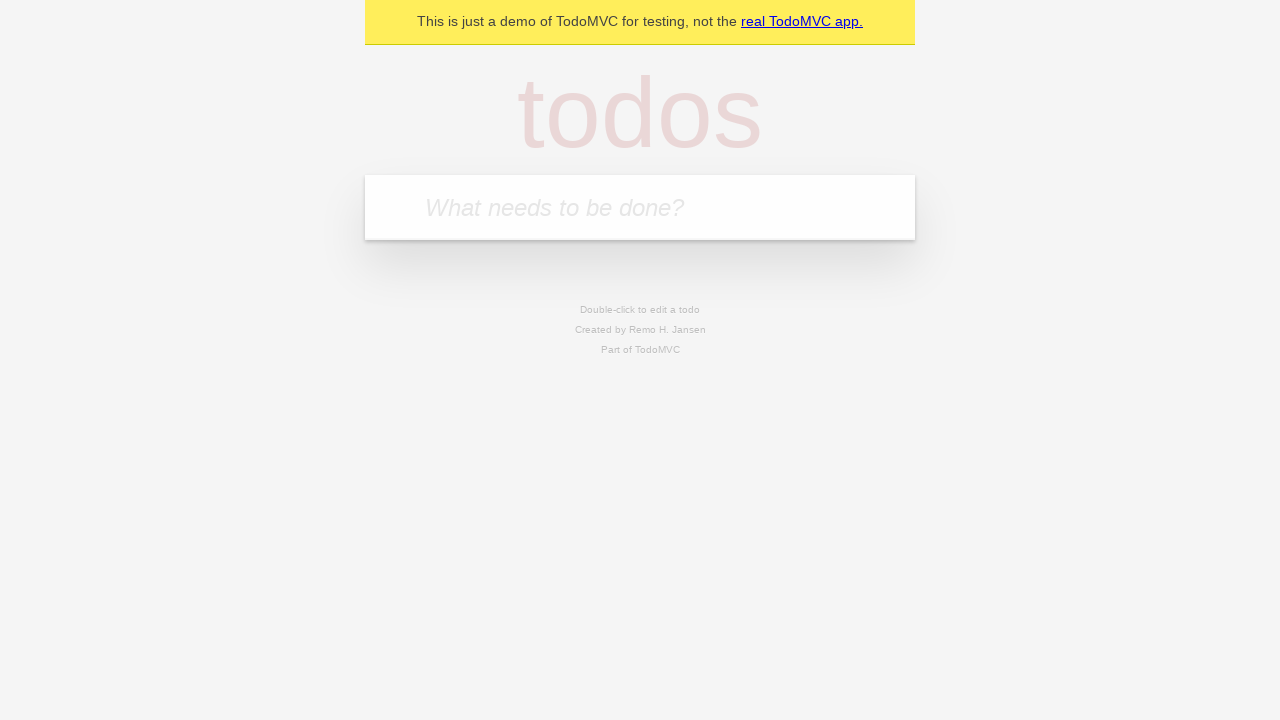

Located the new todo input field
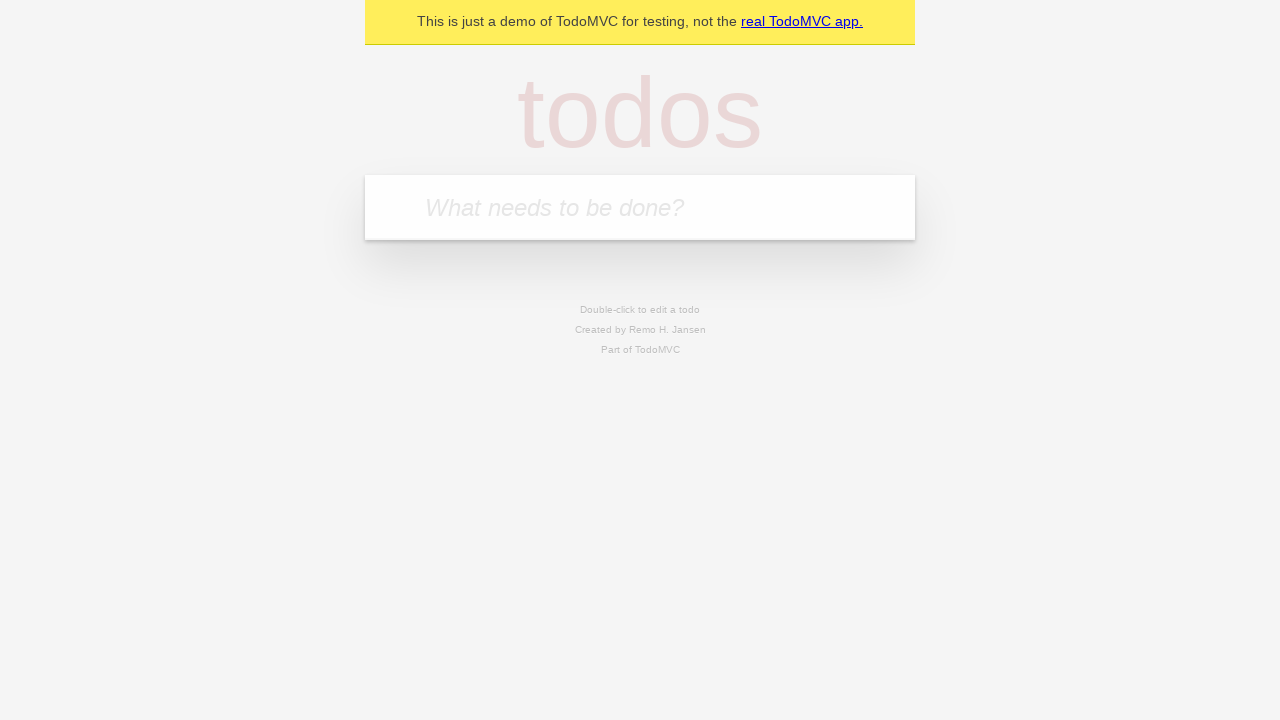

Filled input with 'buy some cheese' on internal:attr=[placeholder="What needs to be done?"i]
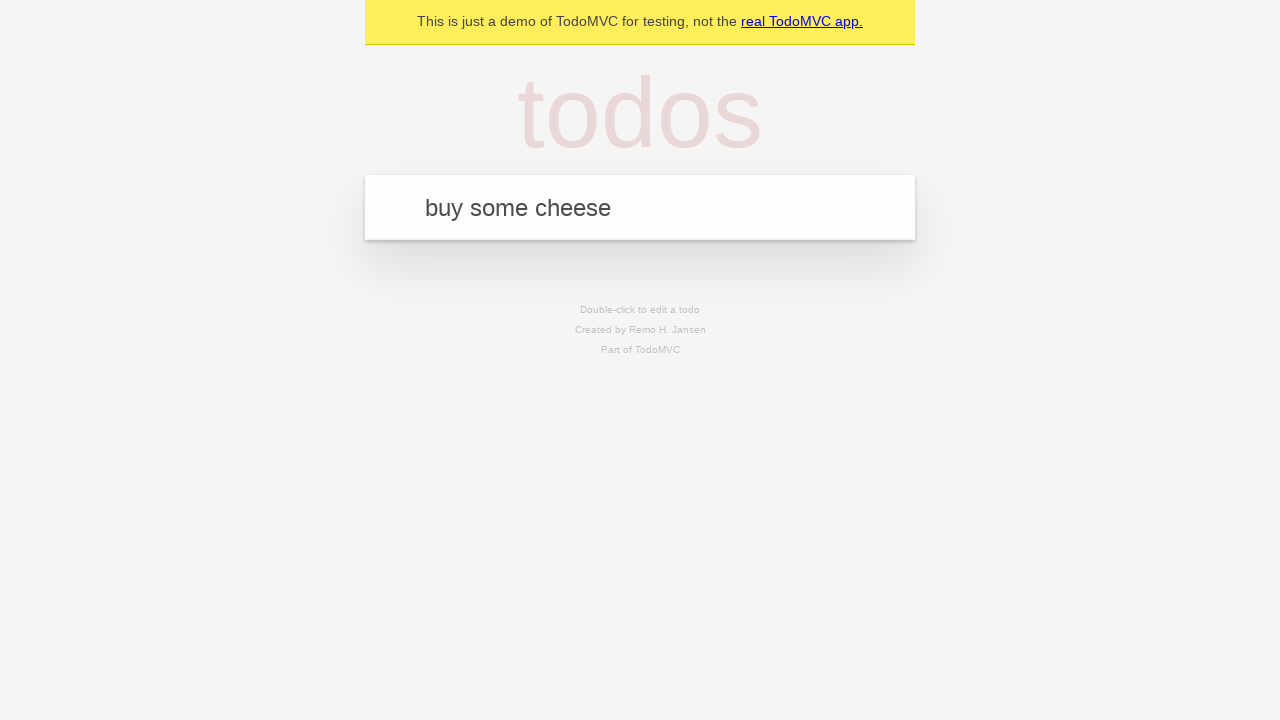

Pressed Enter to create first todo on internal:attr=[placeholder="What needs to be done?"i]
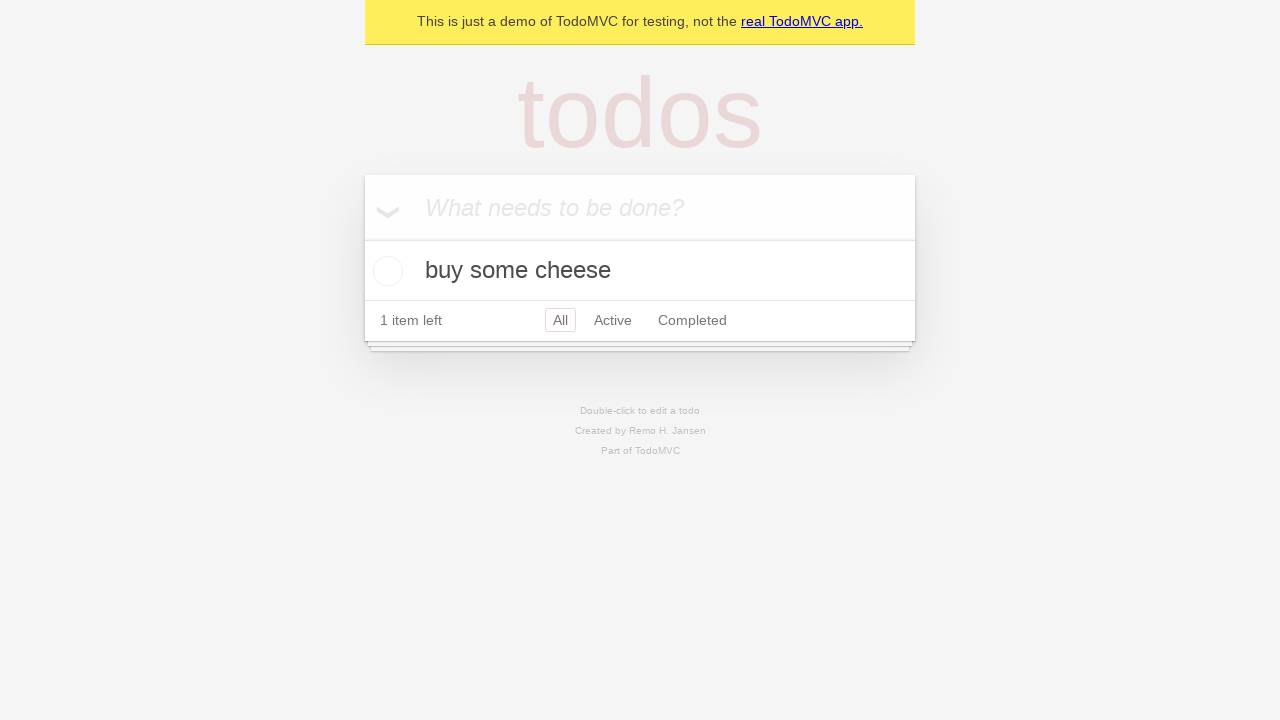

Filled input with 'feed the cat' on internal:attr=[placeholder="What needs to be done?"i]
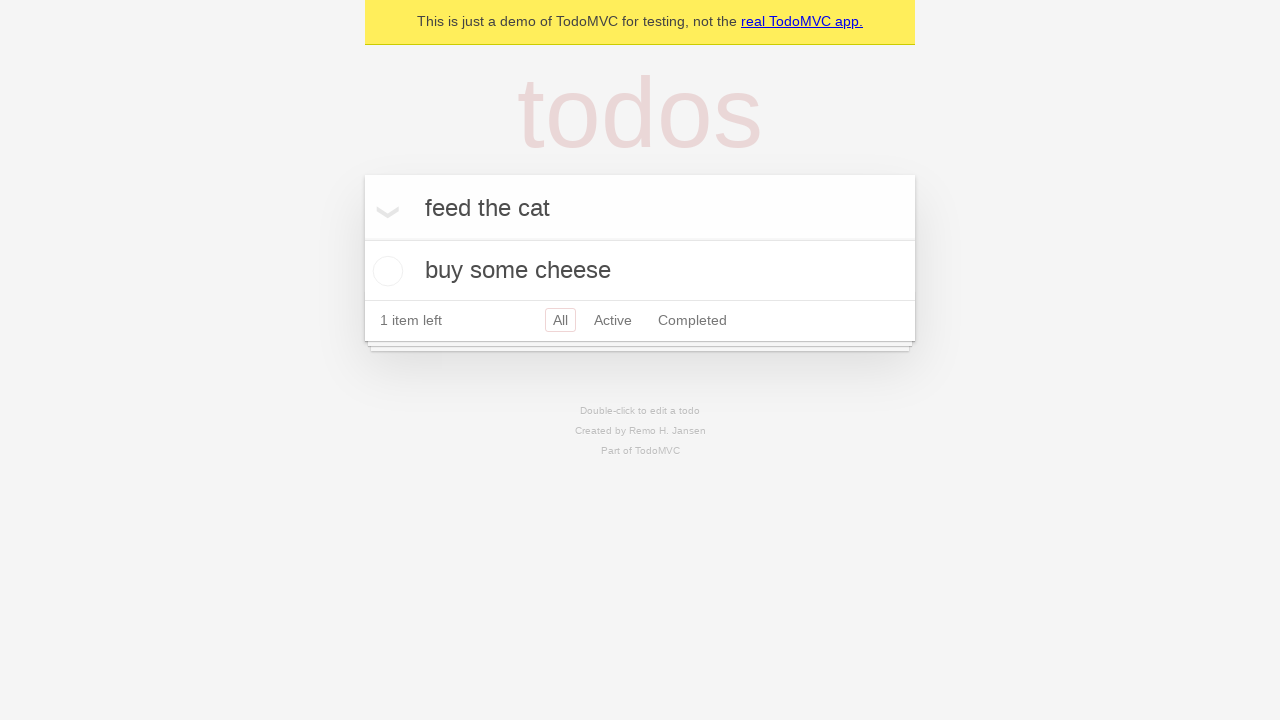

Pressed Enter to create second todo on internal:attr=[placeholder="What needs to be done?"i]
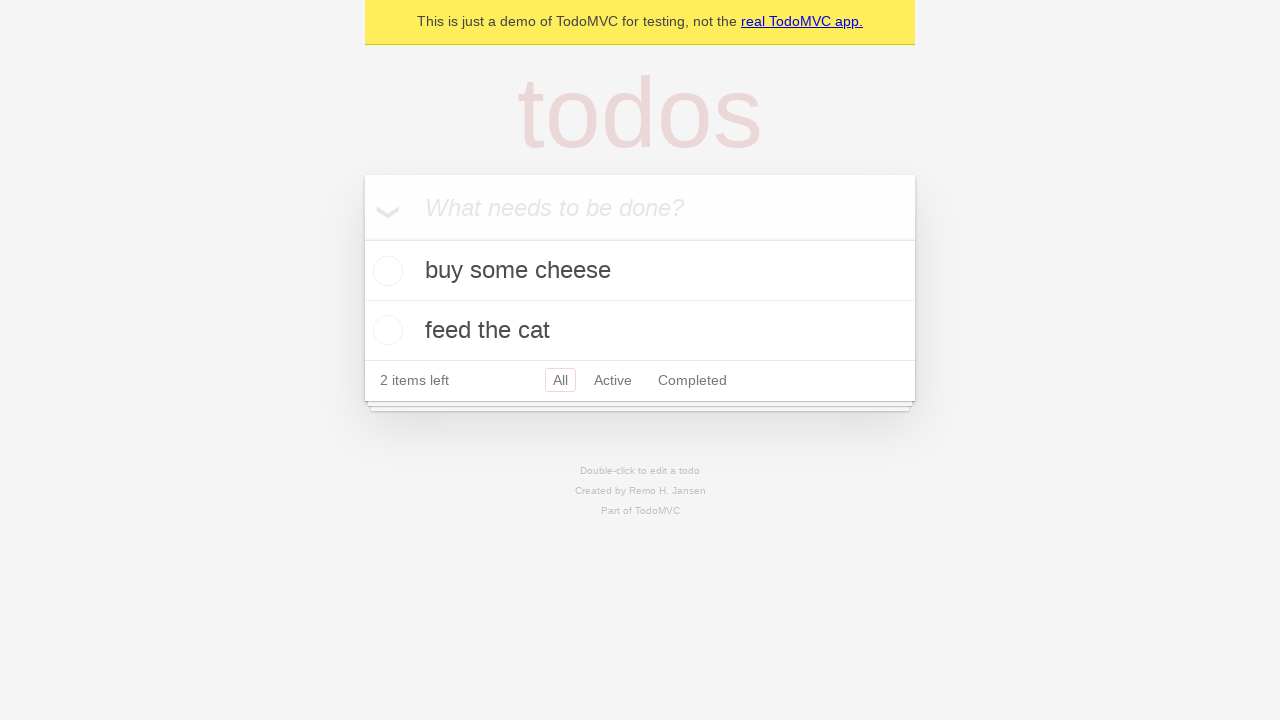

Filled input with 'book a doctors appointment' on internal:attr=[placeholder="What needs to be done?"i]
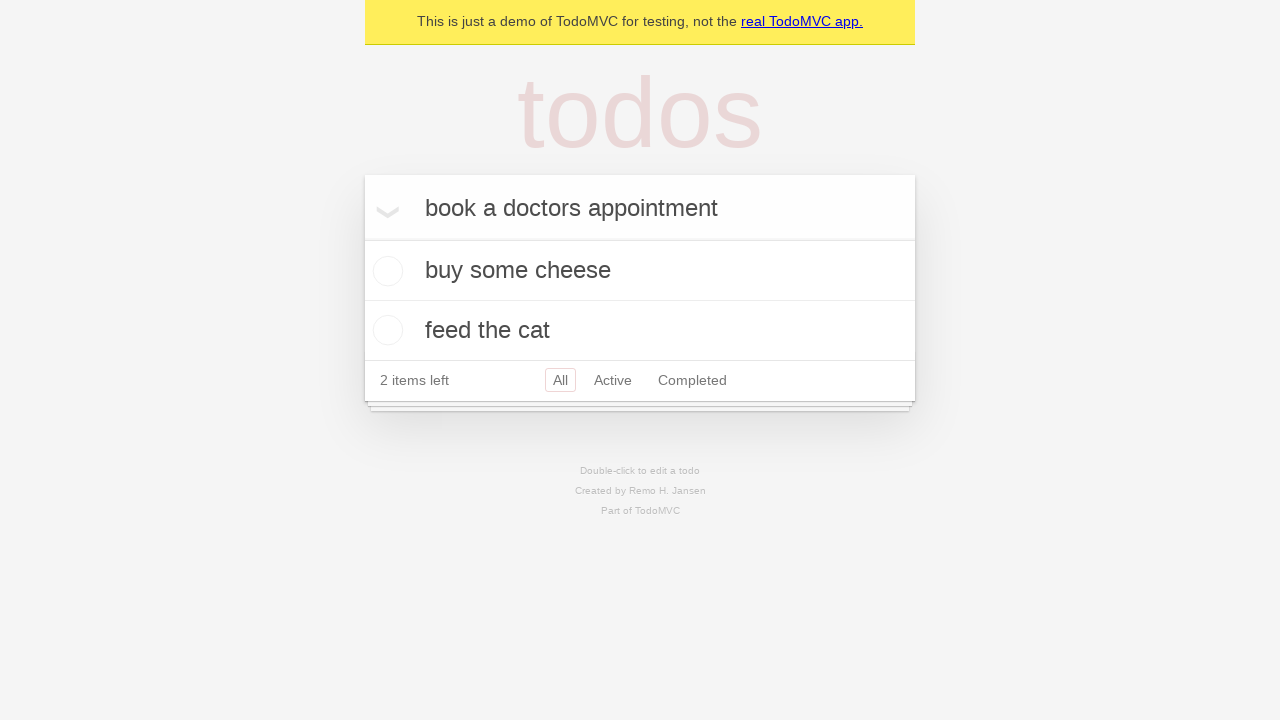

Pressed Enter to create third todo on internal:attr=[placeholder="What needs to be done?"i]
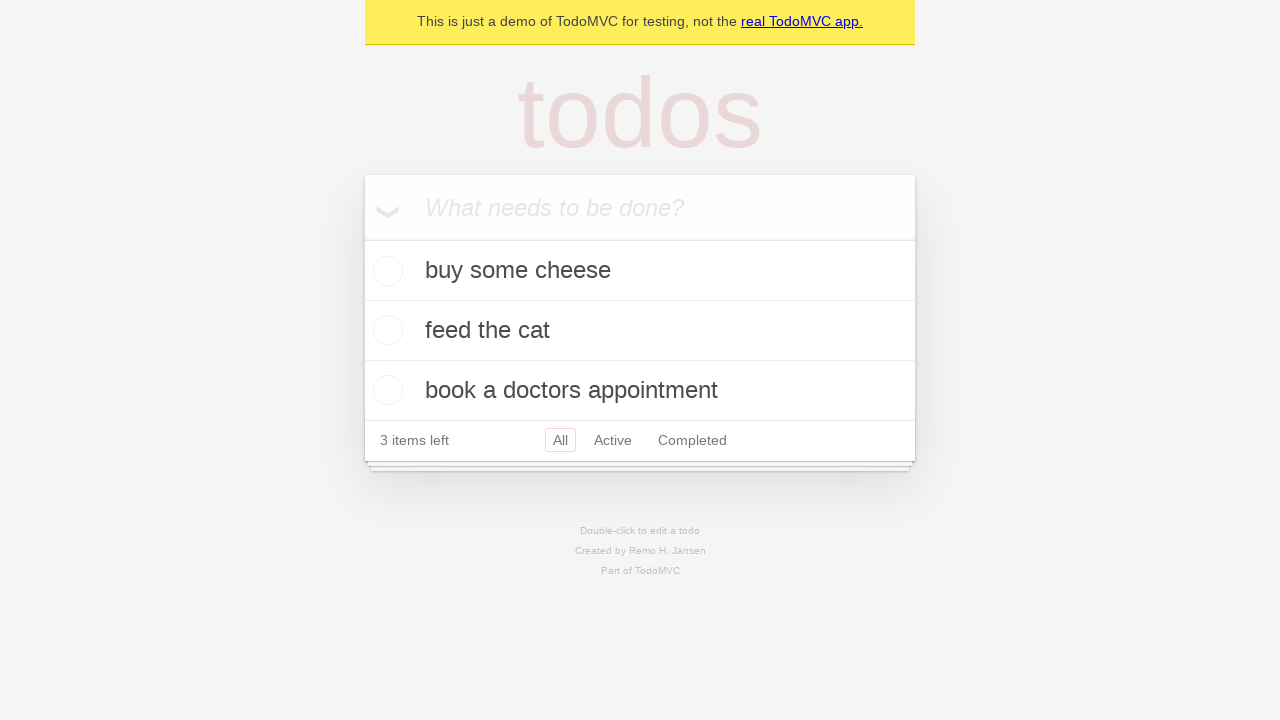

Located all todo items
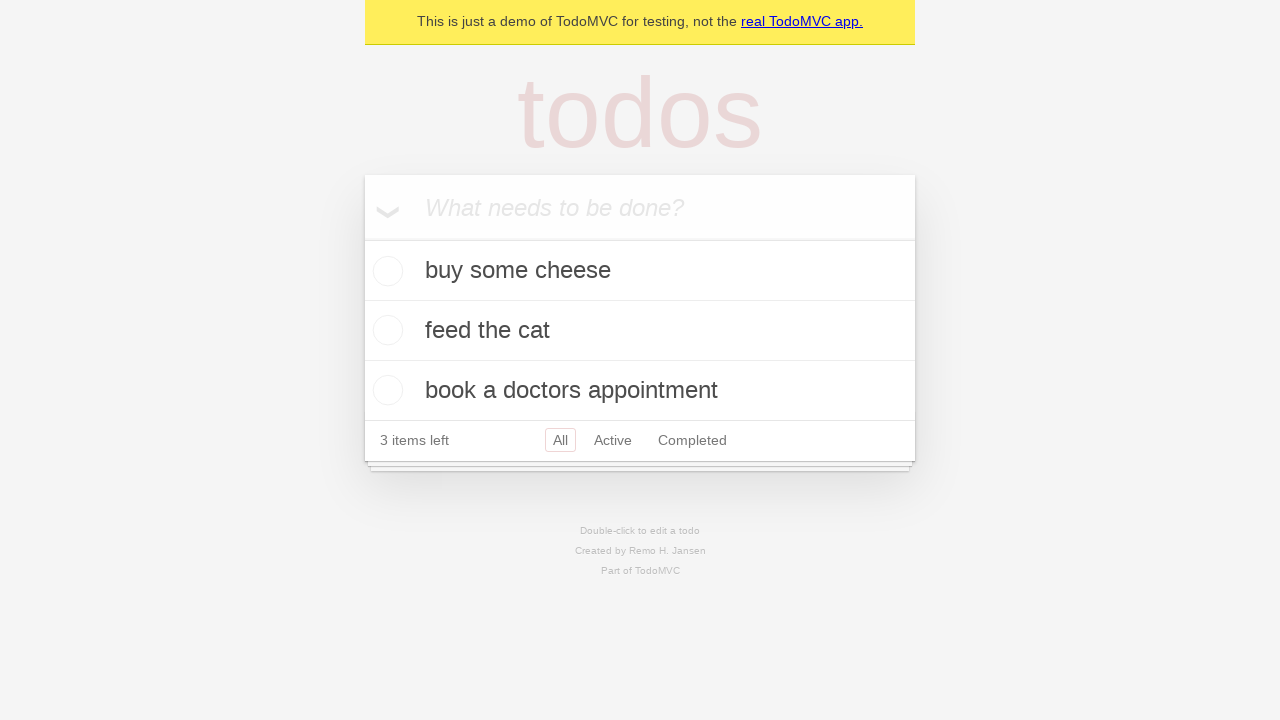

Double-clicked second todo item to enter edit mode at (640, 331) on internal:testid=[data-testid="todo-item"s] >> nth=1
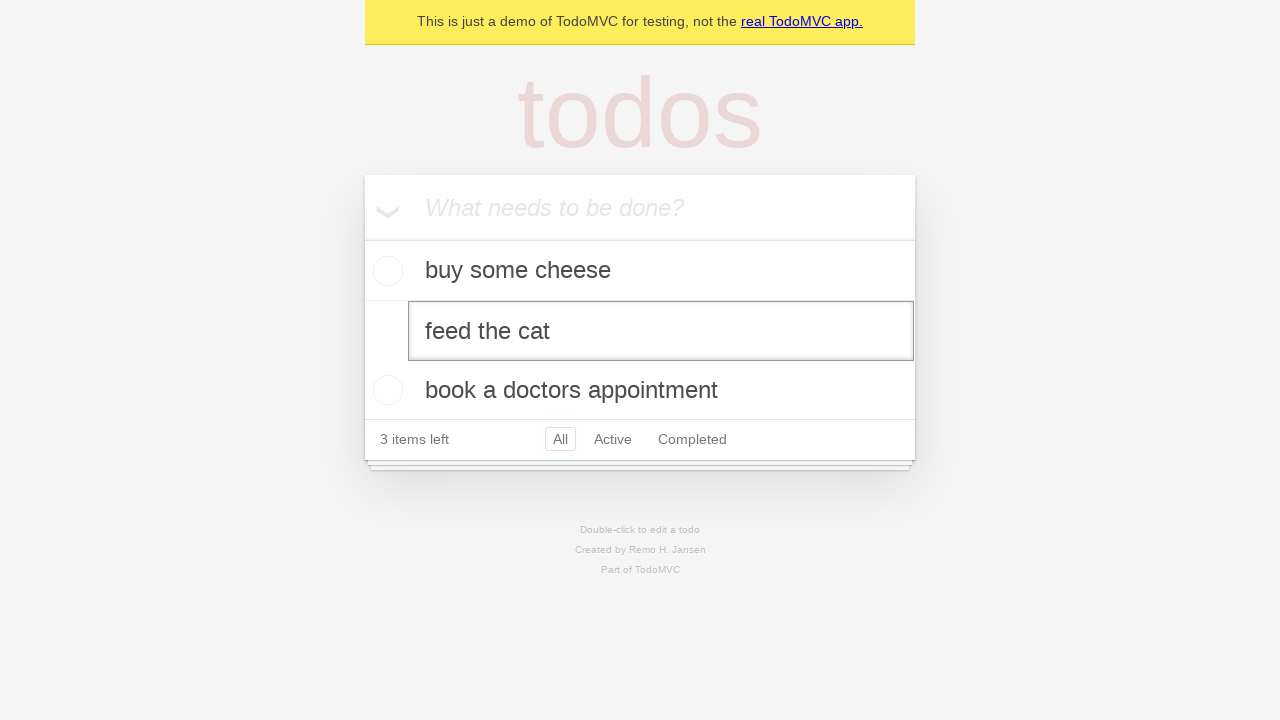

Filled edit field with 'buy some sausages' on internal:testid=[data-testid="todo-item"s] >> nth=1 >> internal:role=textbox[nam
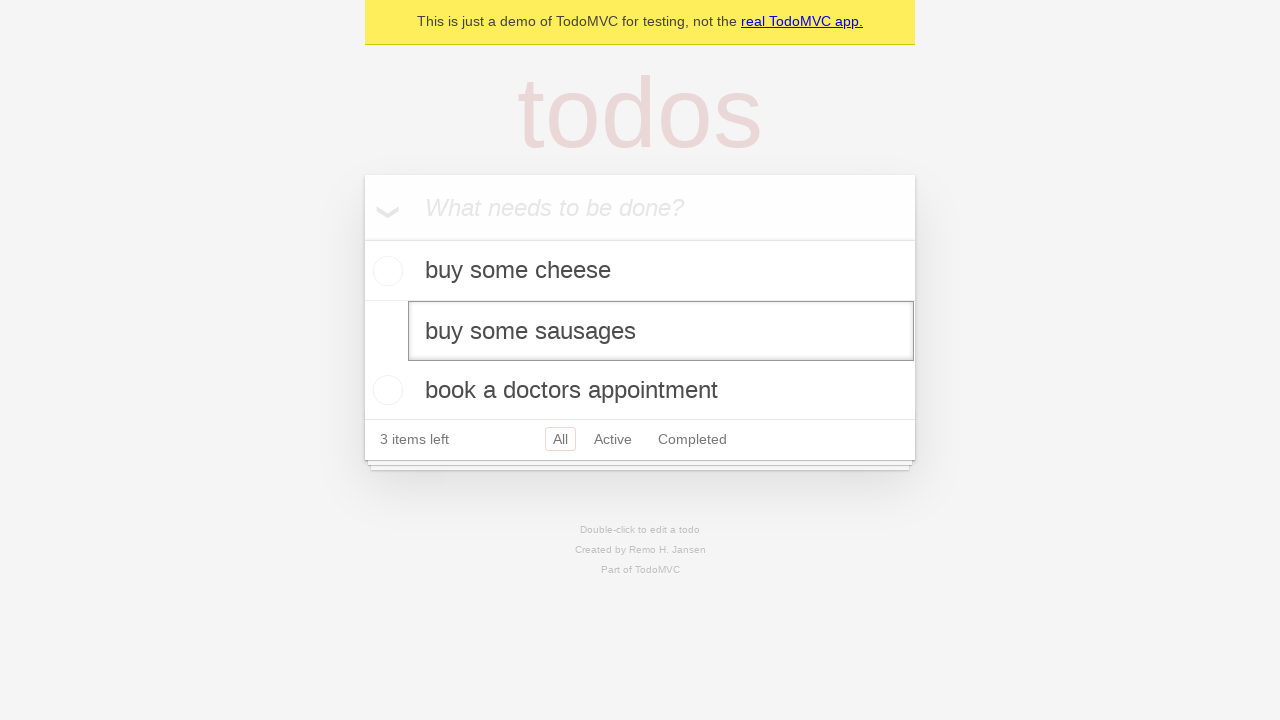

Dispatched blur event to save edited todo on focus loss
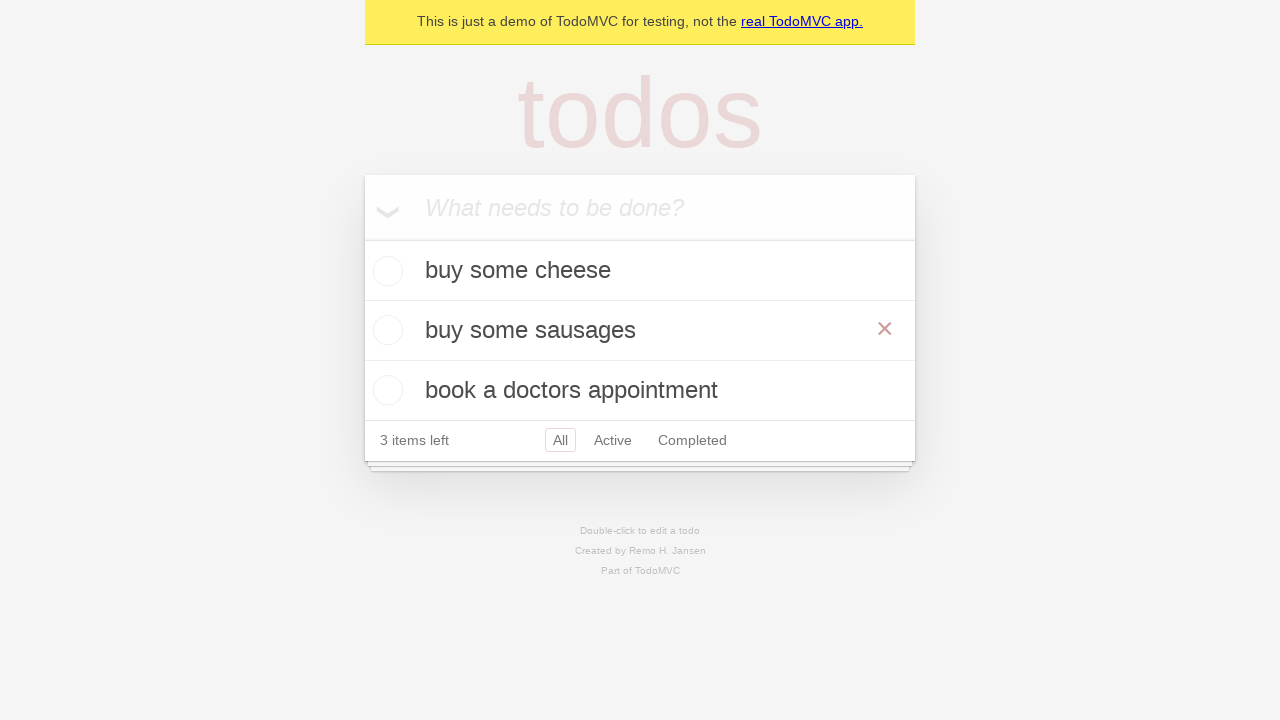

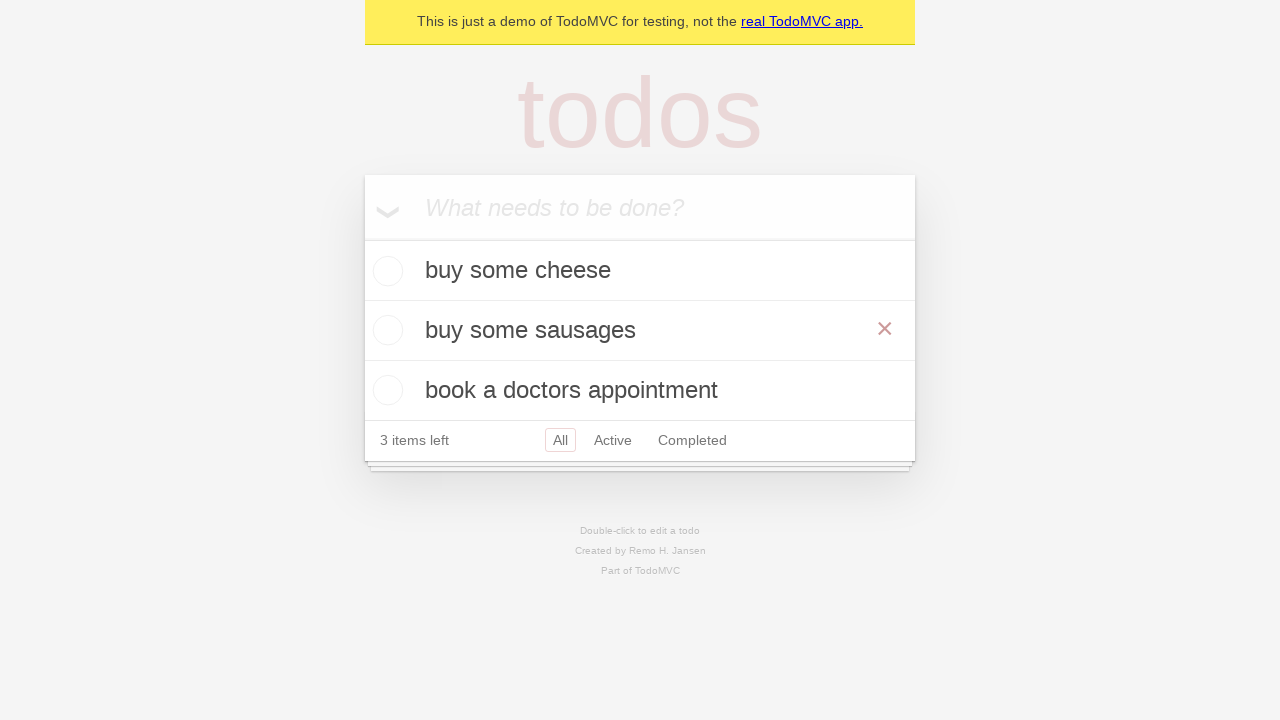